Tests iframe handling by switching to the second iframe and clicking a button inside it

Starting URL: https://v1.training-support.net/selenium/iframes

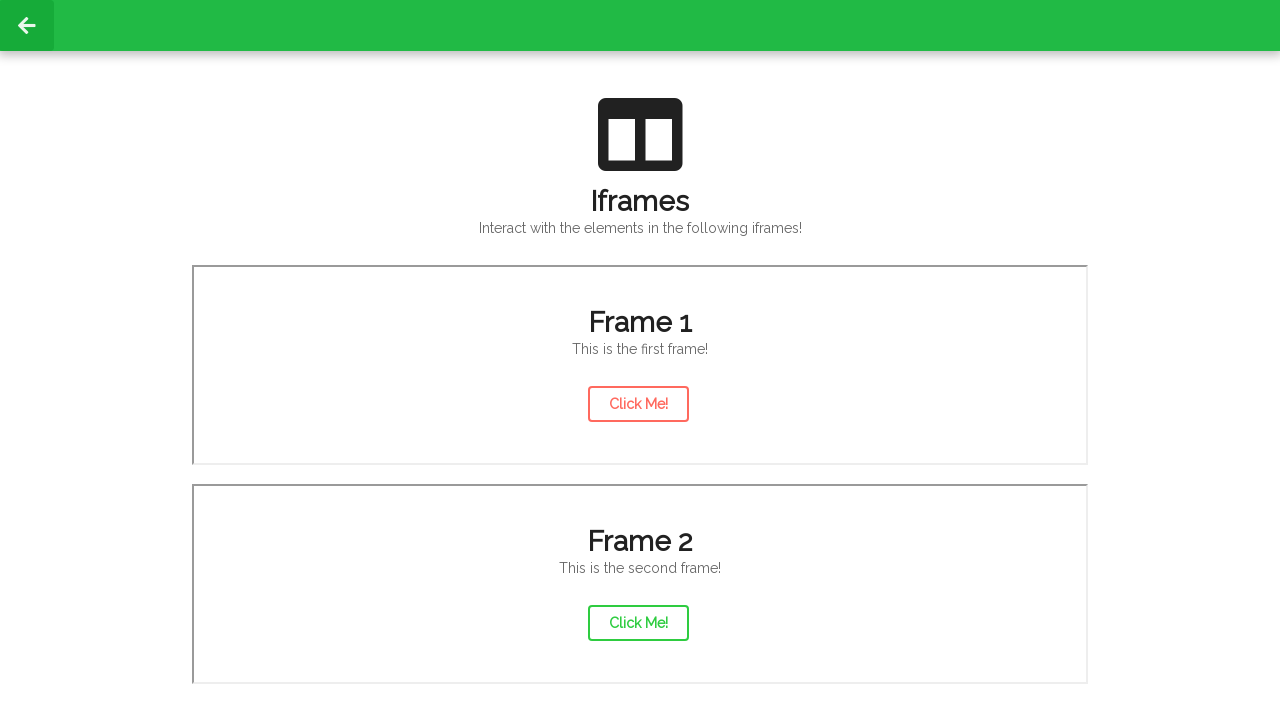

Waited for page to load (2000ms timeout)
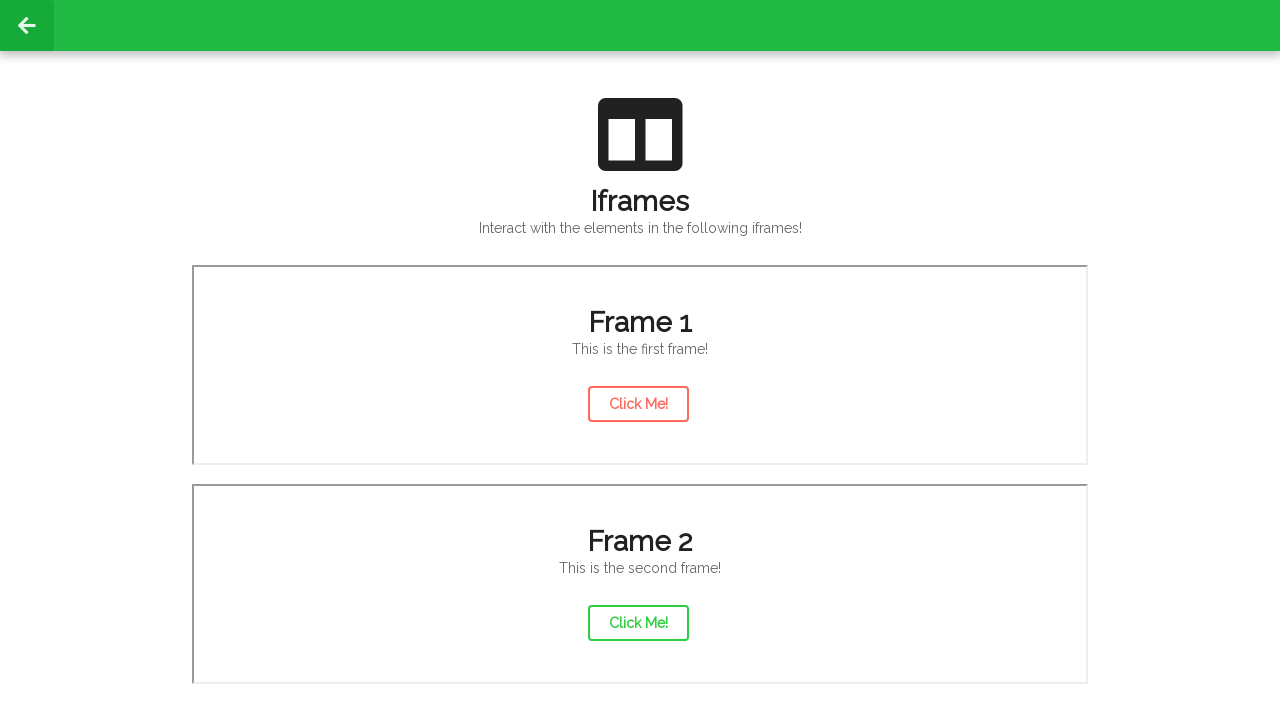

Located the second iframe with src='/selenium/frame2'
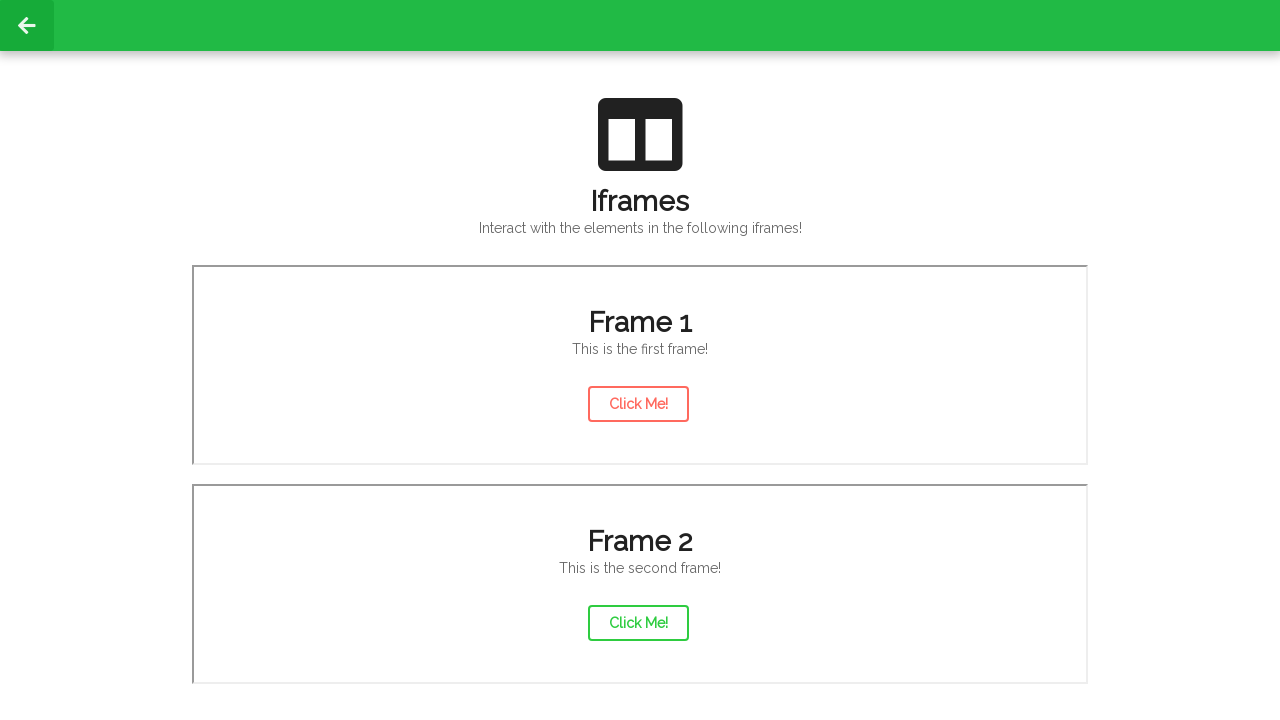

Clicked the action button inside the second iframe at (638, 623) on iframe[src='/selenium/frame2'] >> internal:control=enter-frame >> #actionButton
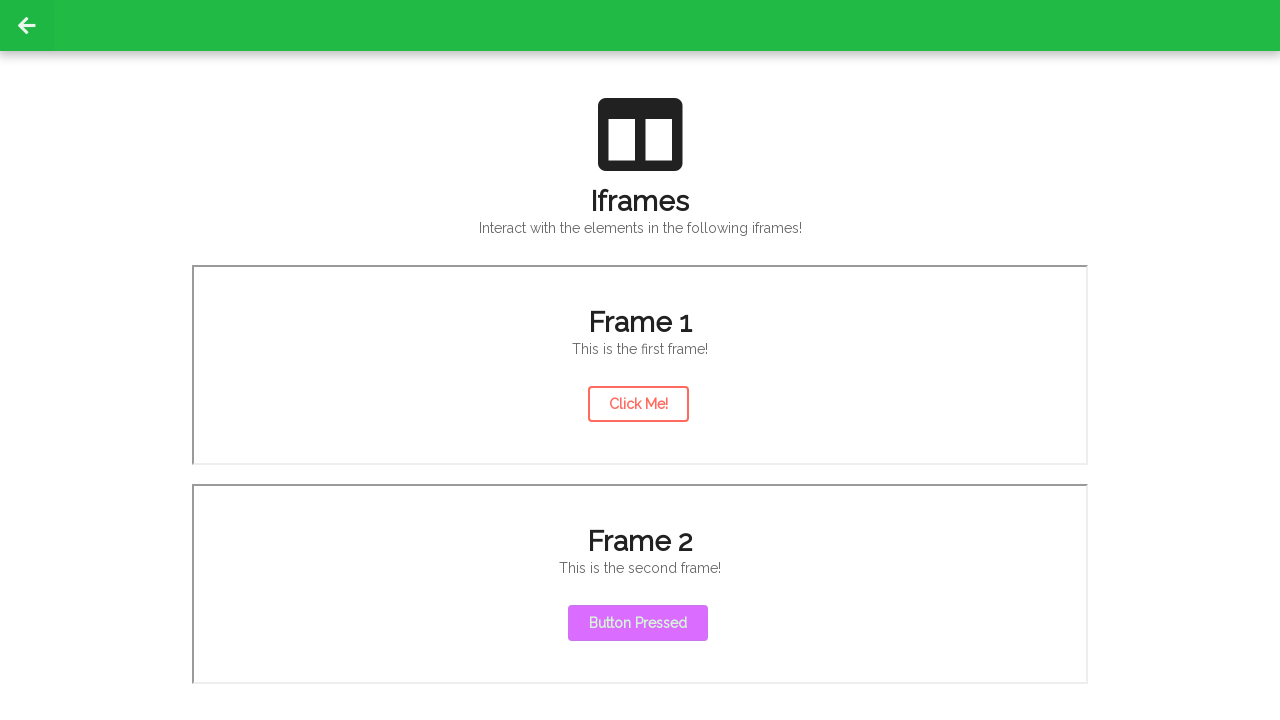

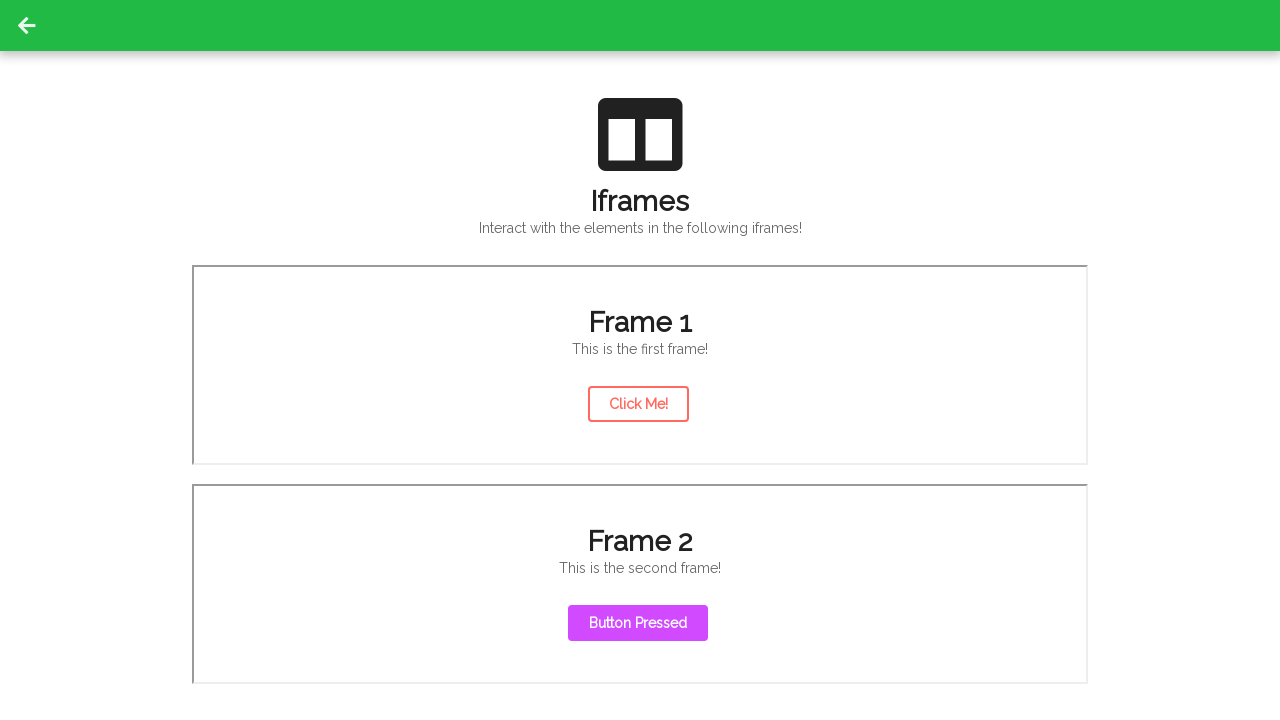